Tests JavaScript prompt dialog by clicking the JS Prompt button and dismissing it

Starting URL: https://the-internet.herokuapp.com/javascript_alerts

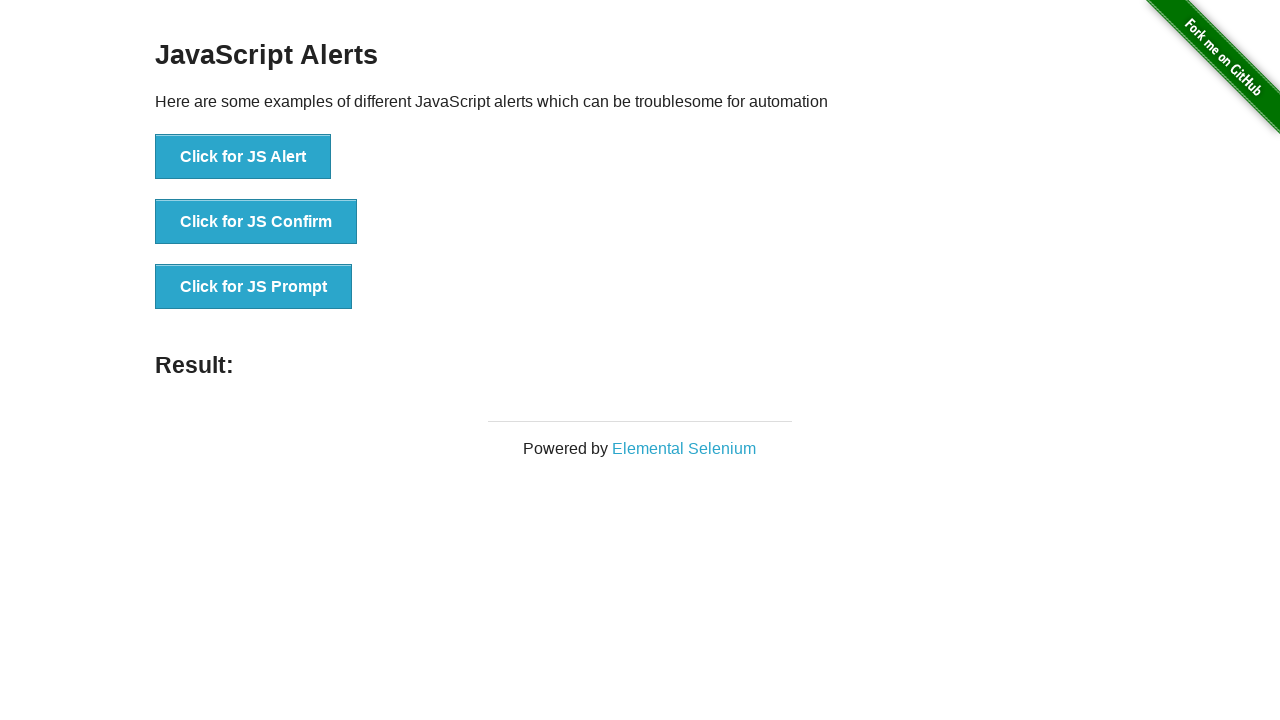

Set up dialog handler to dismiss prompt dialogs
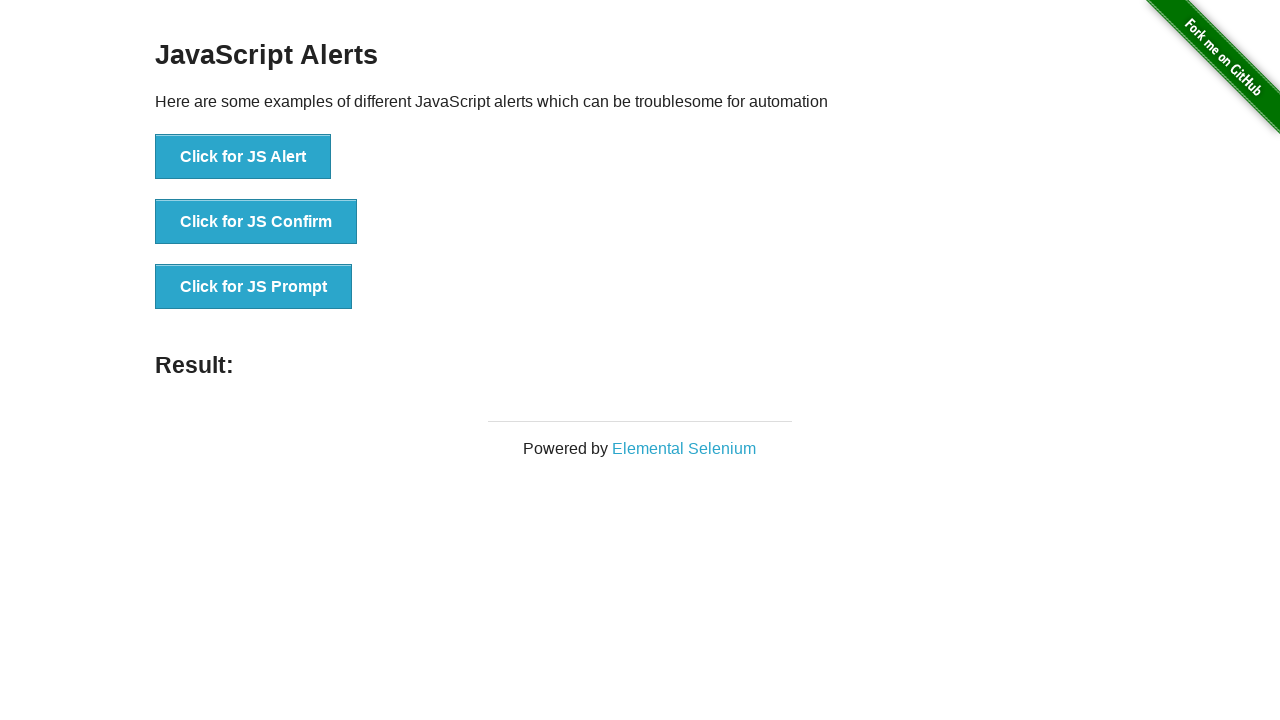

Clicked the JS Prompt button at (254, 287) on xpath=//button[text()='Click for JS Prompt']
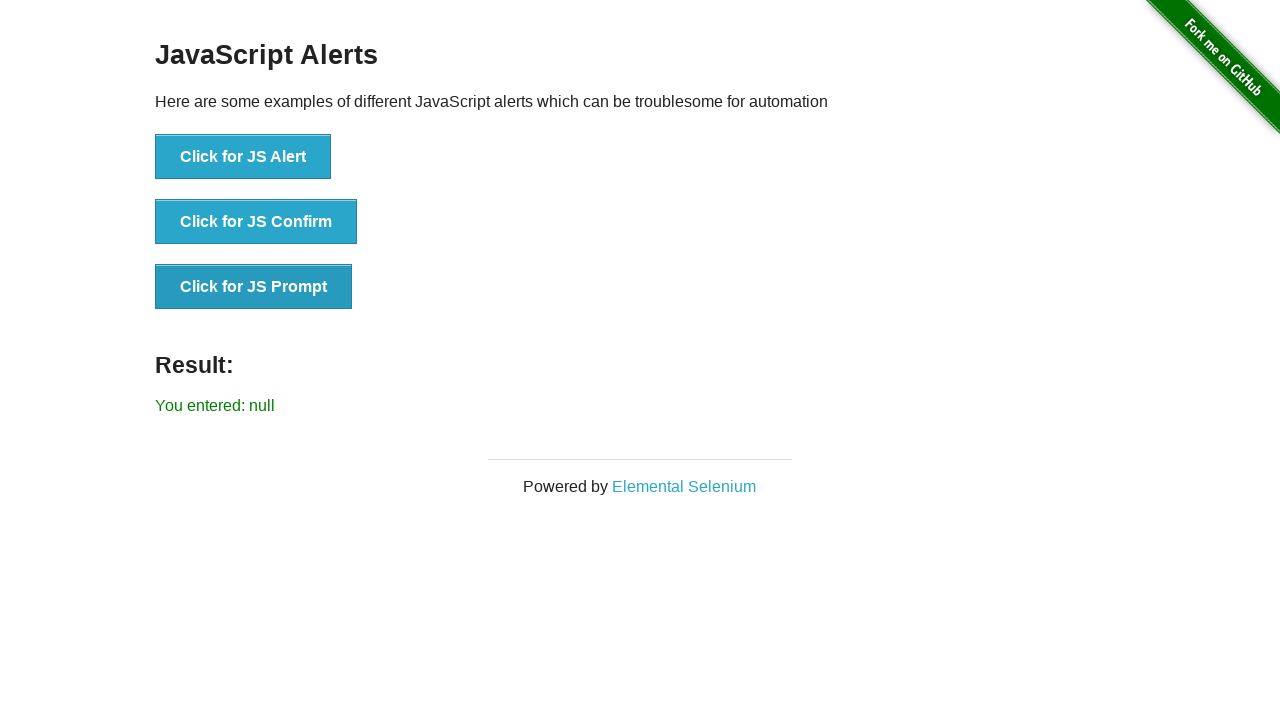

Verified that prompt was dismissed and result shows 'You entered: null'
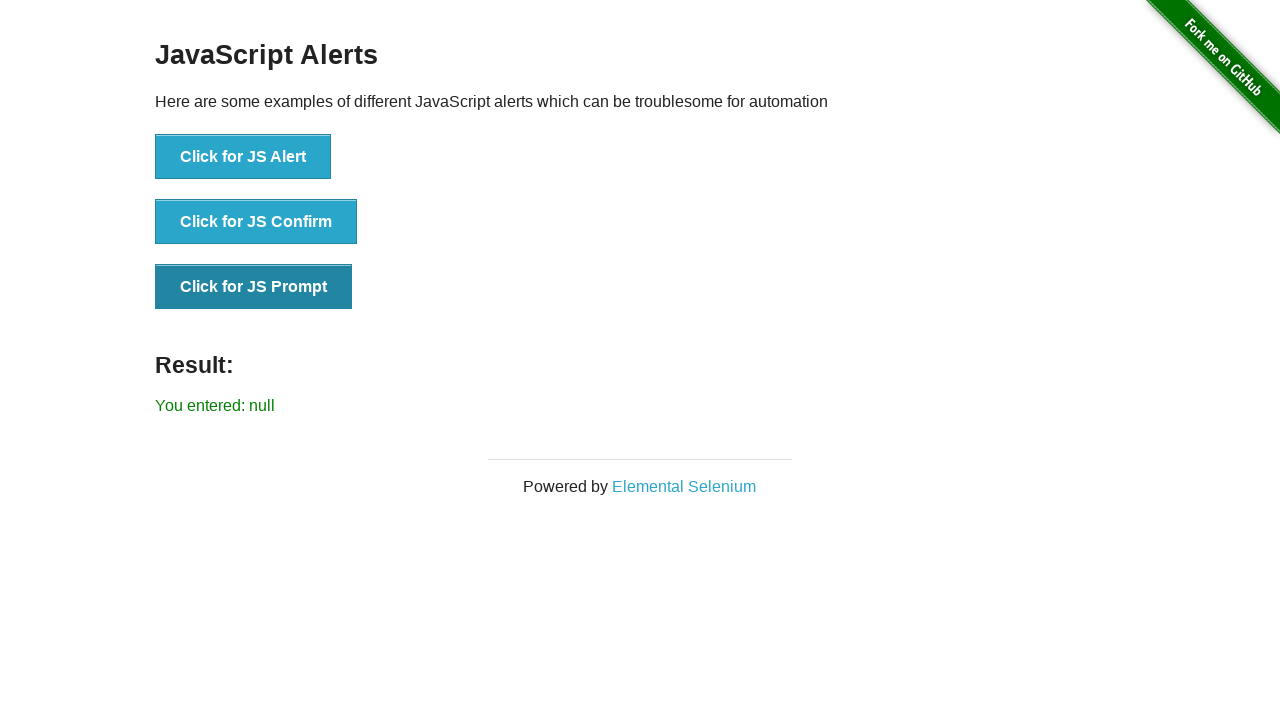

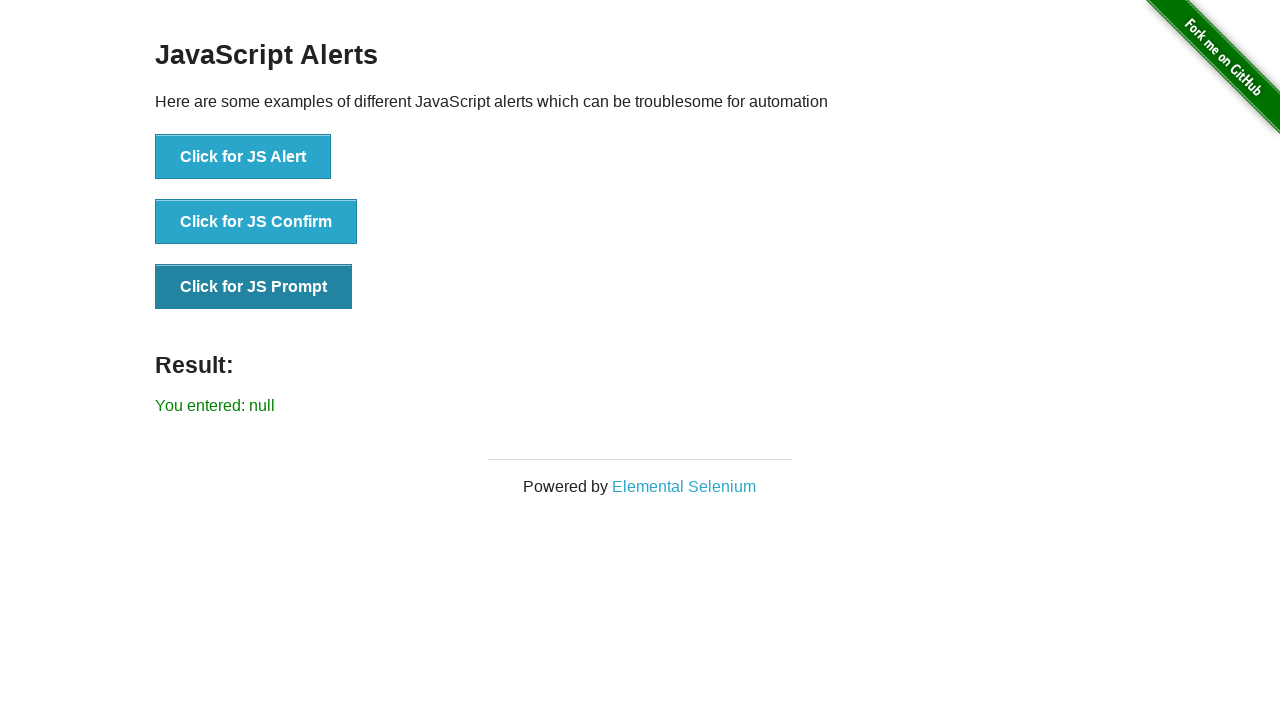